Tests clicking on a button and verifying the displayed result text

Starting URL: http://practice.cydeo.com/multiple_buttons

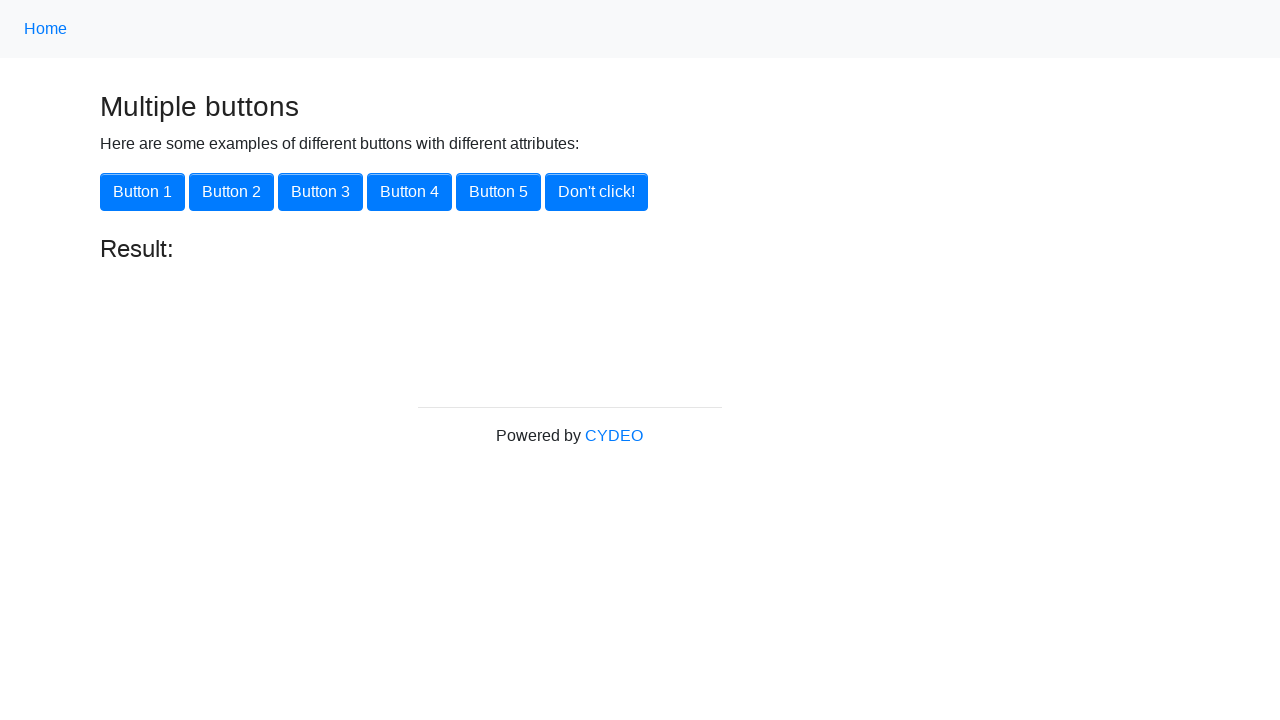

Clicked on Button 1 at (142, 192) on xpath=//button[.='Button 1']
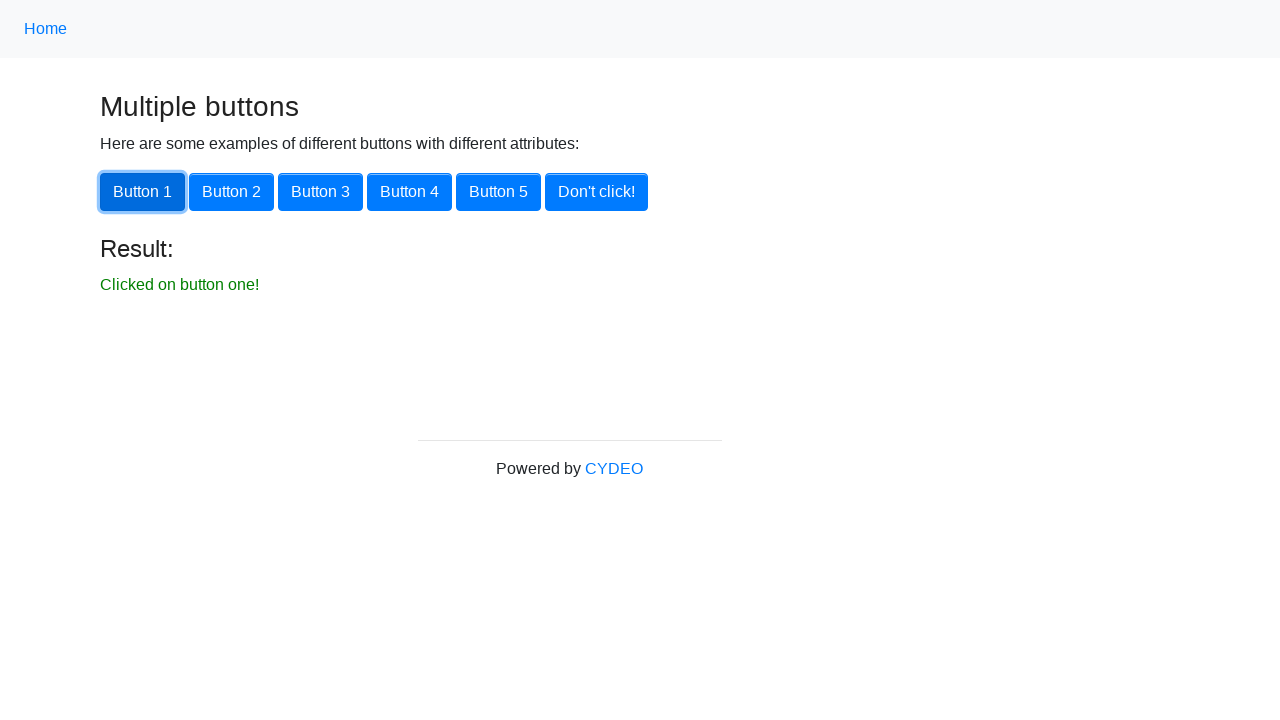

Retrieved result text from the page
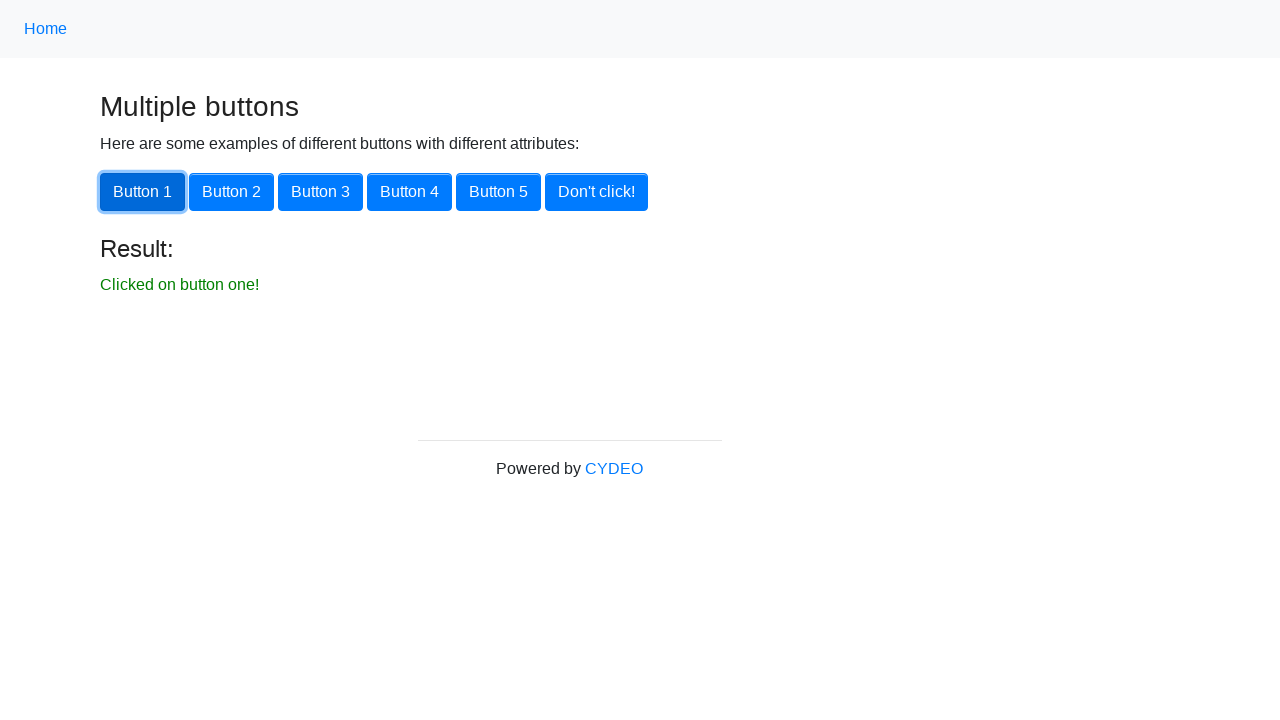

Verified result text equals 'Clicked on button one!'
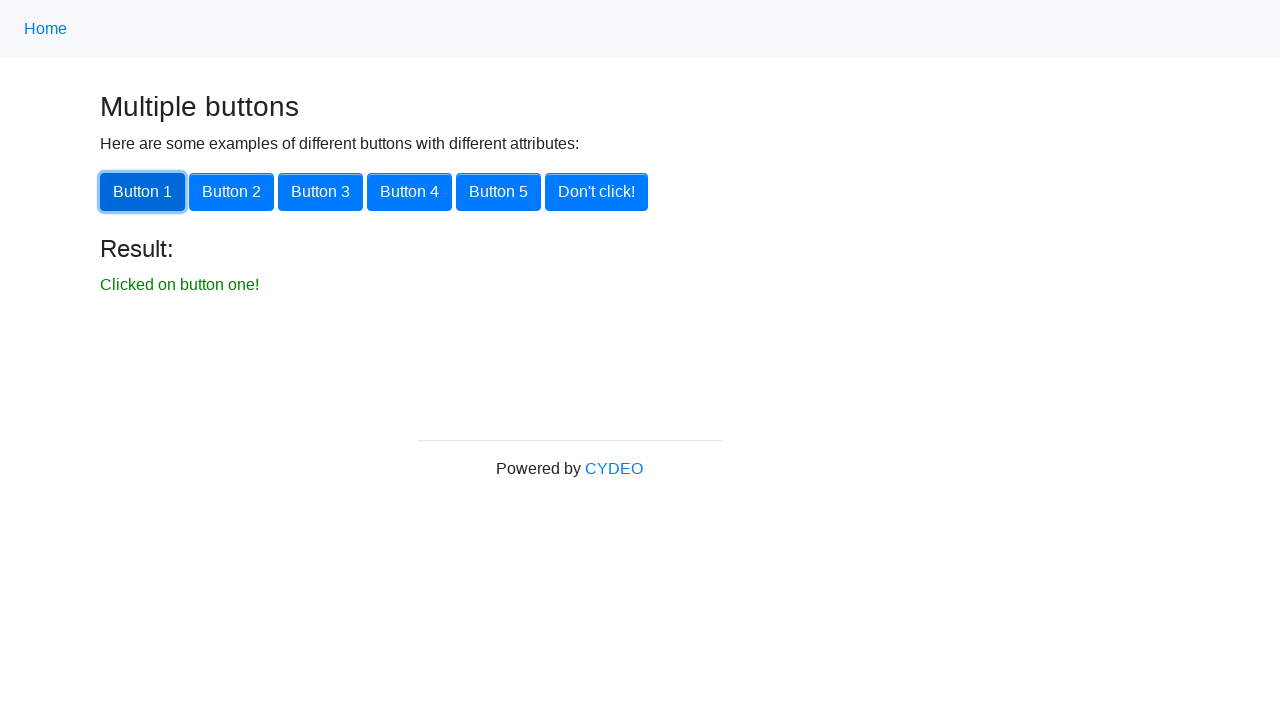

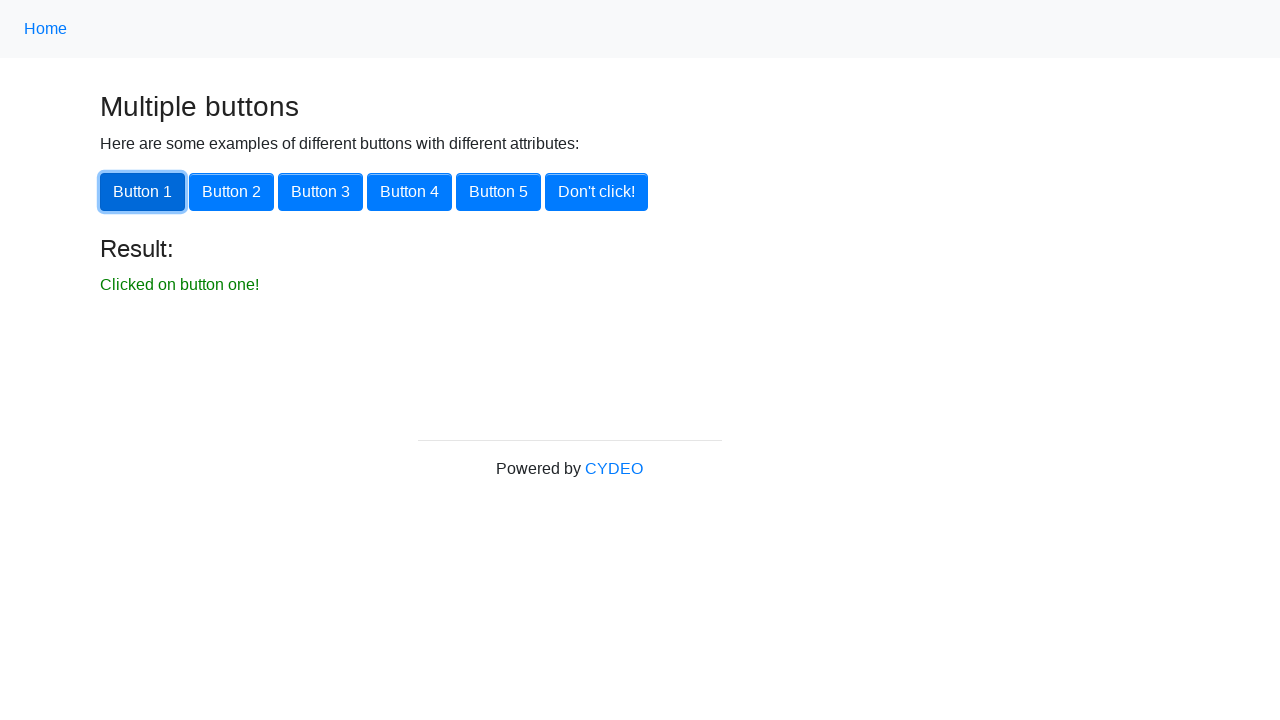